Tests dynamic control elements by clicking the disable button and verifying the disabled message appears

Starting URL: https://the-internet.herokuapp.com/dynamic_controls

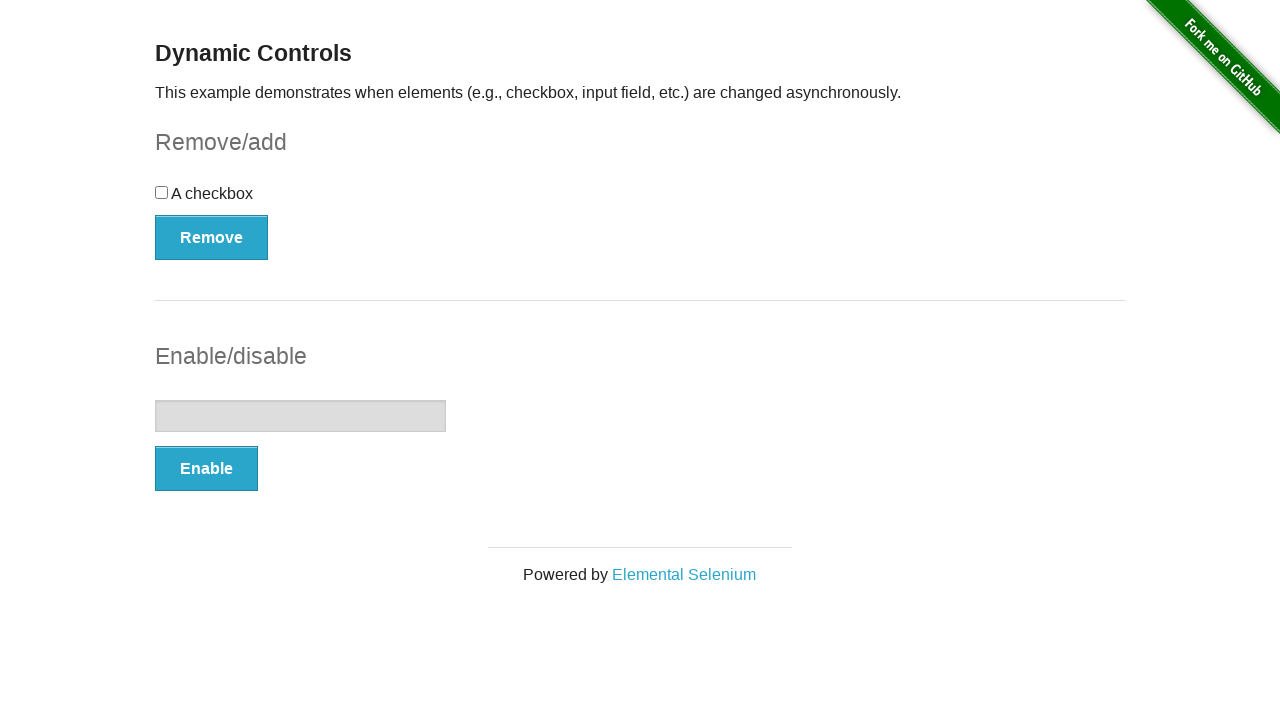

Clicked the disable button at (212, 237) on (//button[@type='button'])[1]
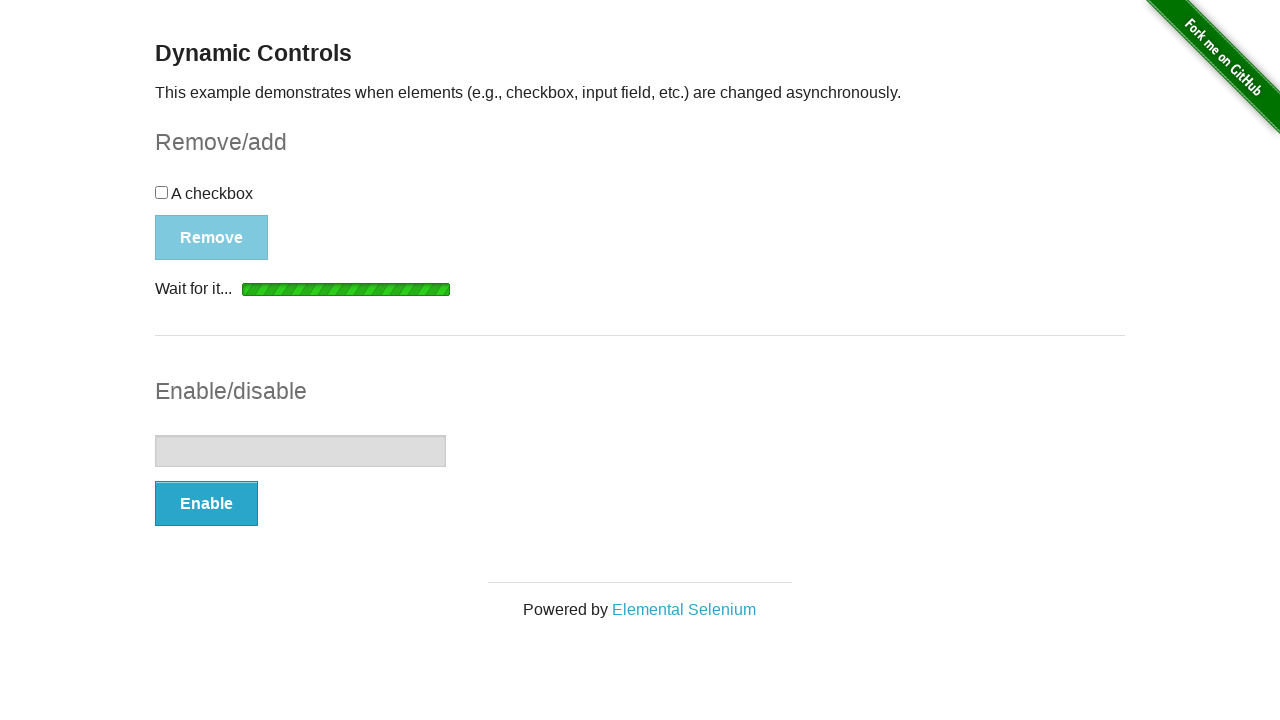

Waited for disabled message to appear
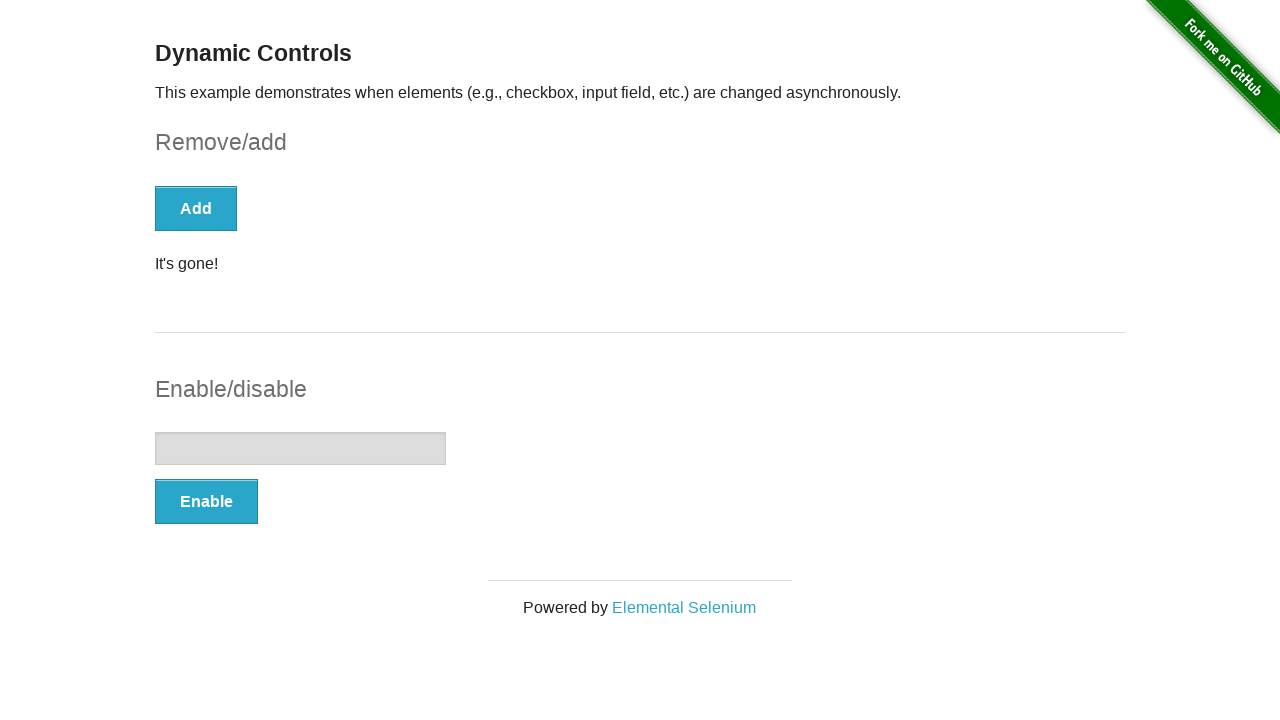

Located the message element
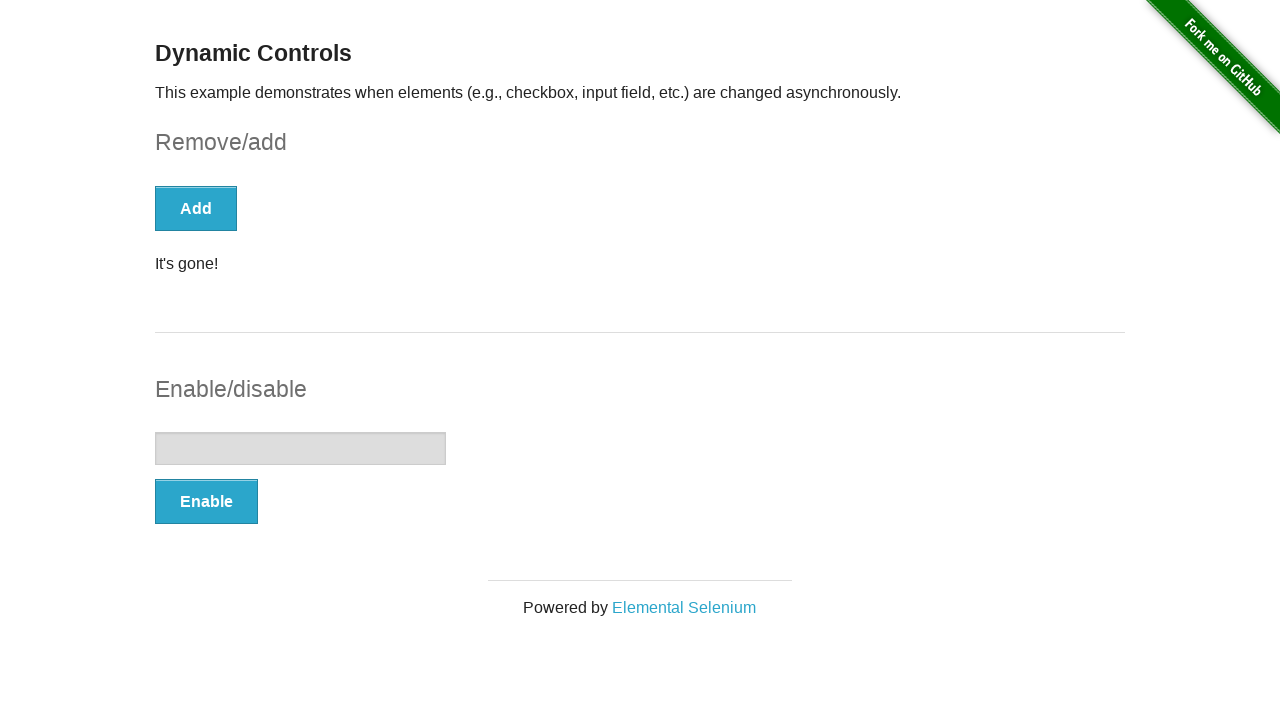

Verified the disabled message is visible
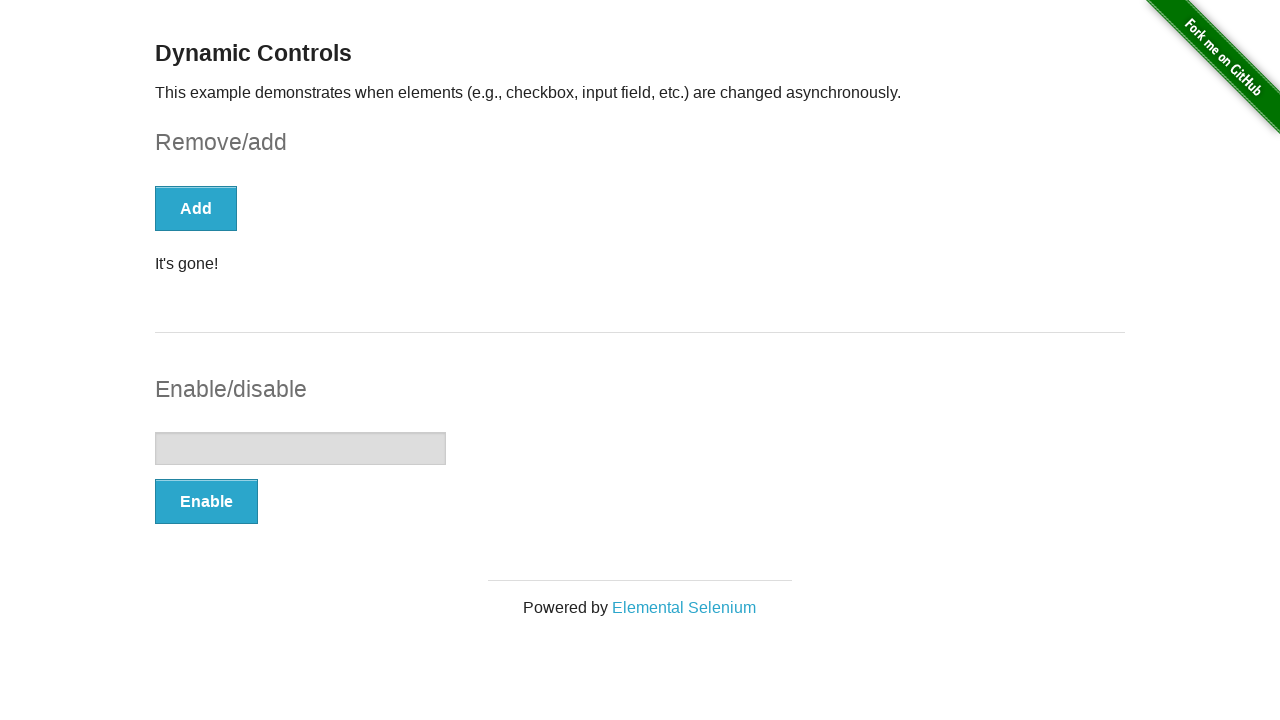

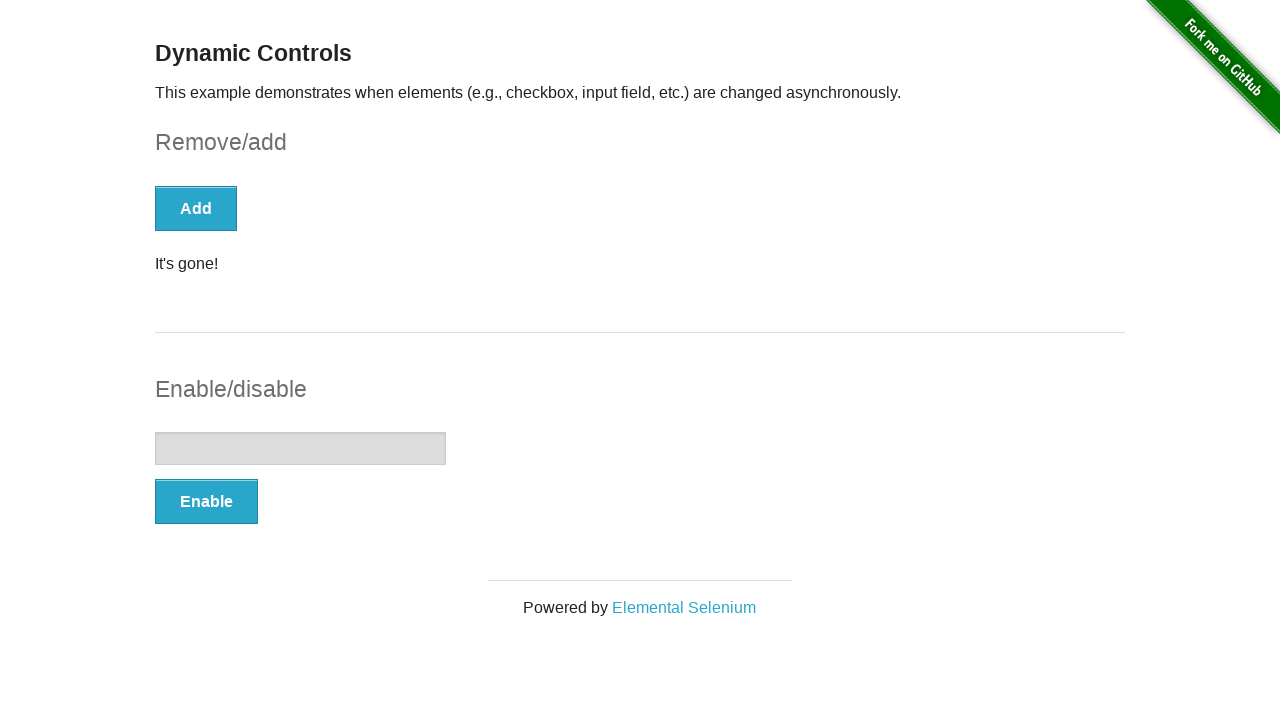